Verifies that the page title is "Your Store" on the OpenCart homepage

Starting URL: https://naveenautomationlabs.com/opencart/index.php

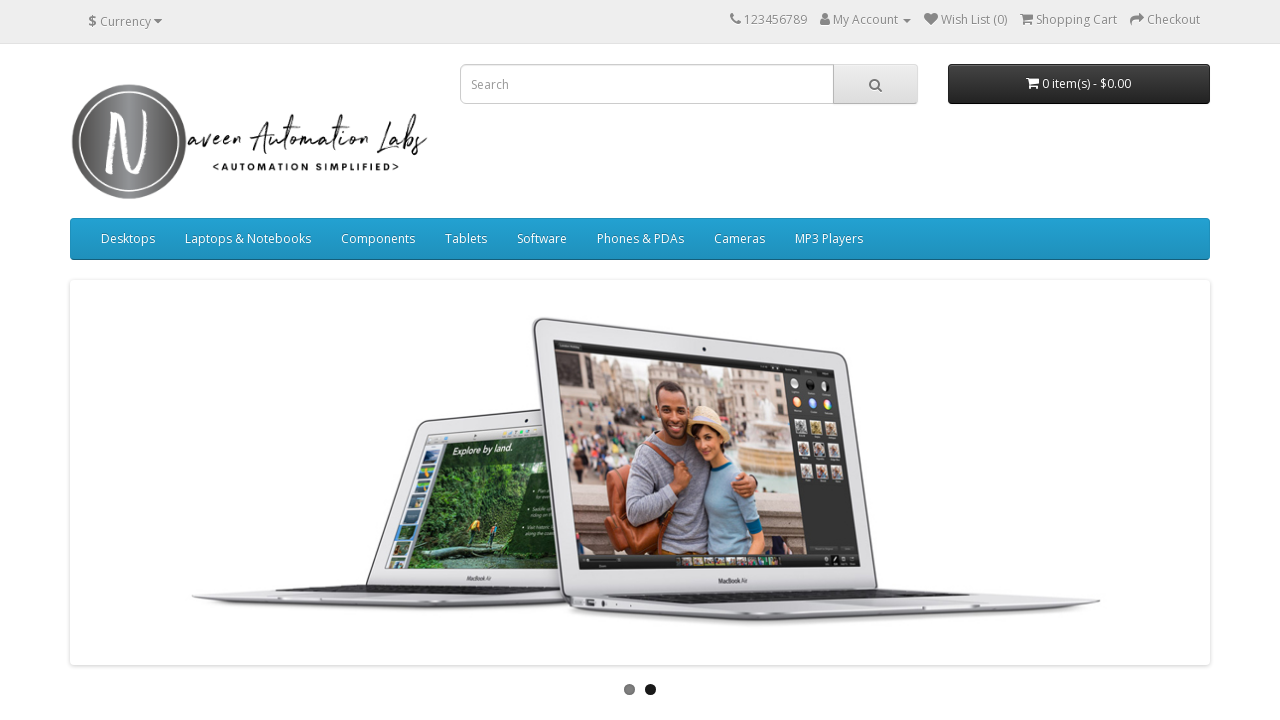

Navigated to OpenCart homepage
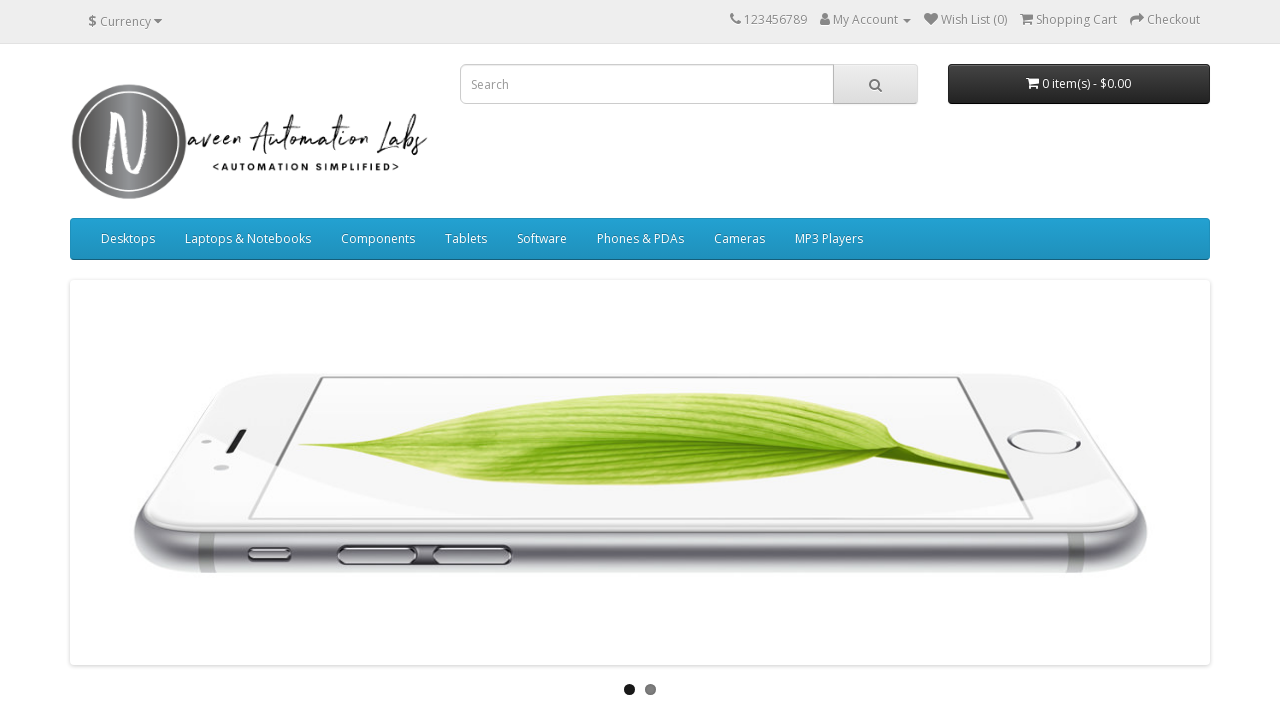

Retrieved page title
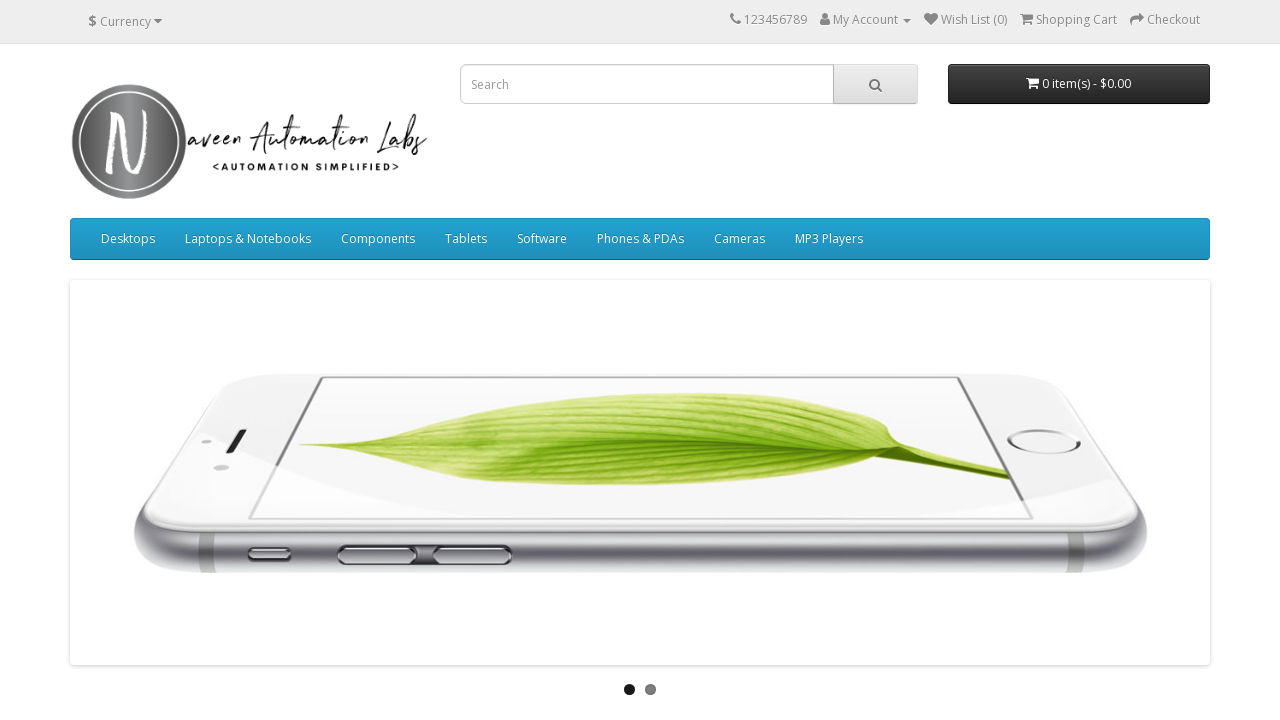

Verified page title is 'Your Store'
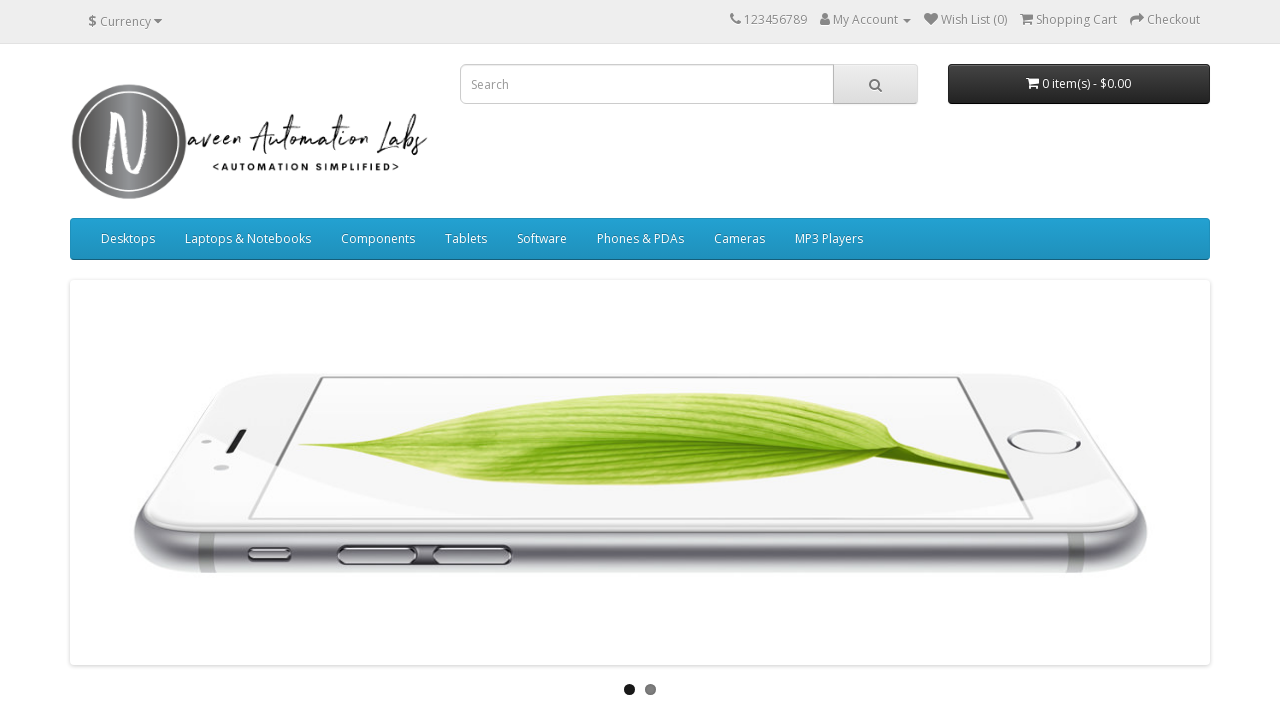

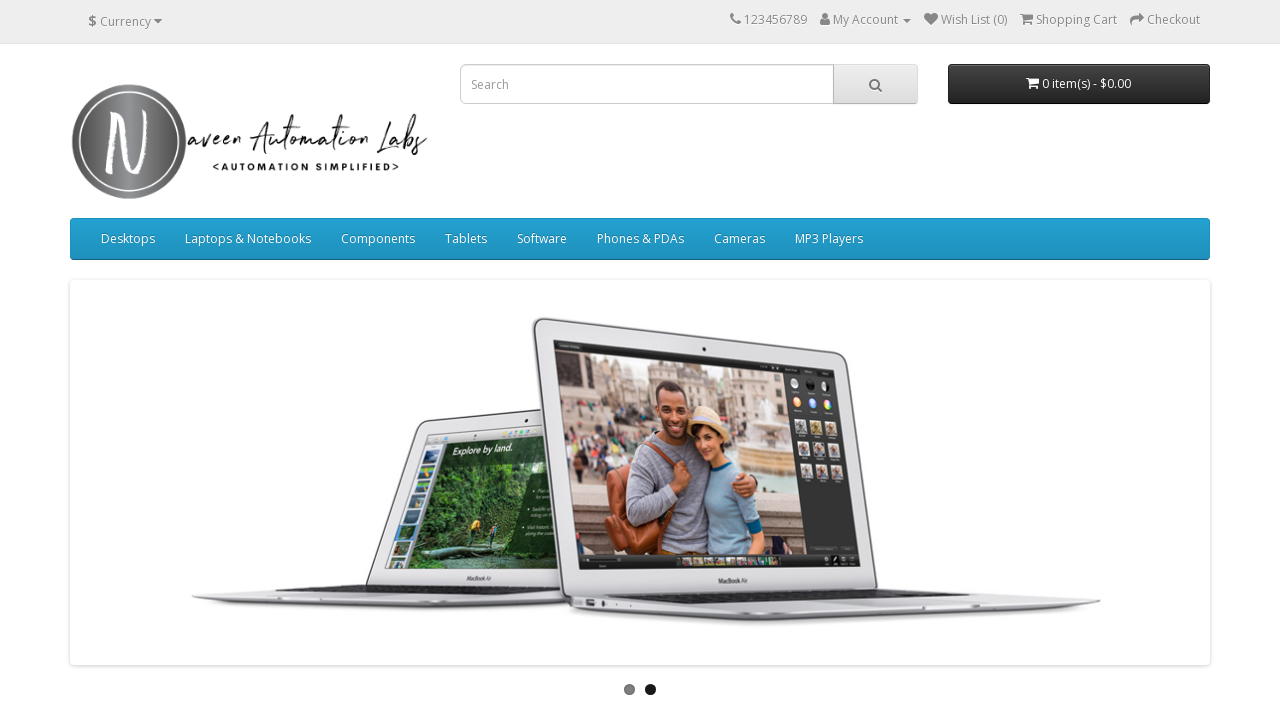